Tests table element handling by iterating through table rows to find Python course and verify its price

Starting URL: https://rahulshettyacademy.com/AutomationPractice/

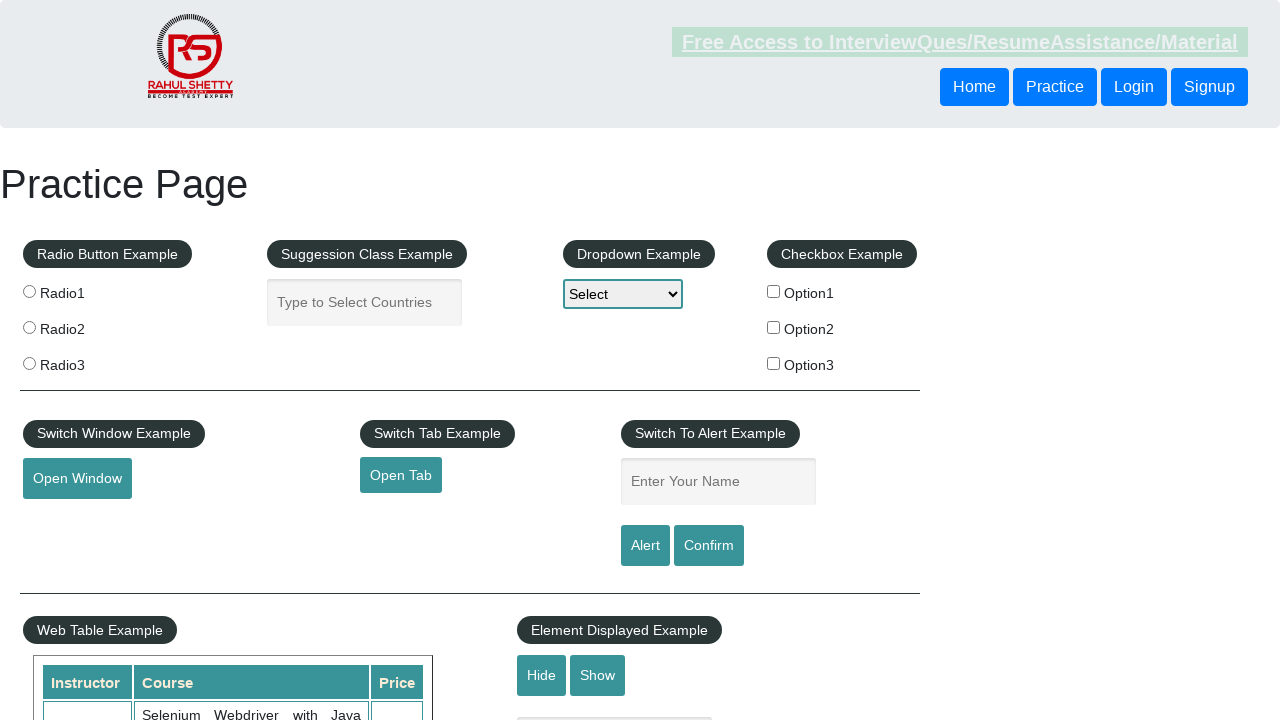

Located all table rows in second column
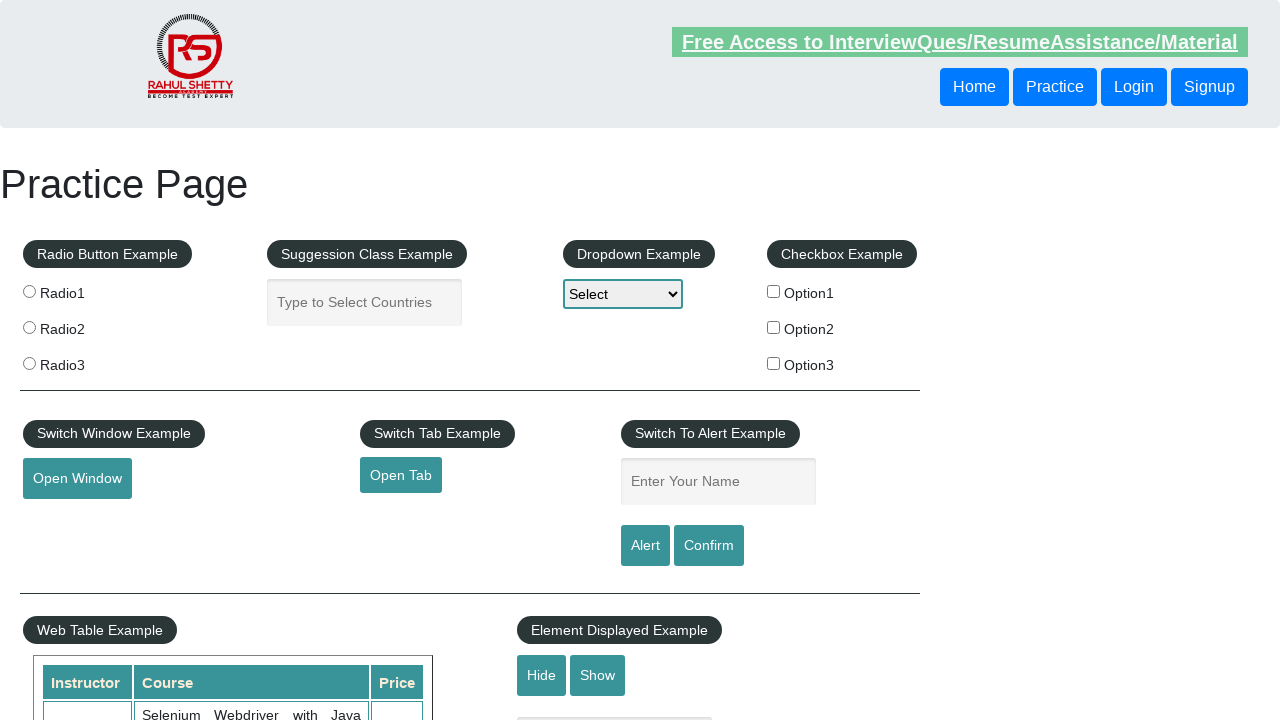

Retrieved text content from row 1
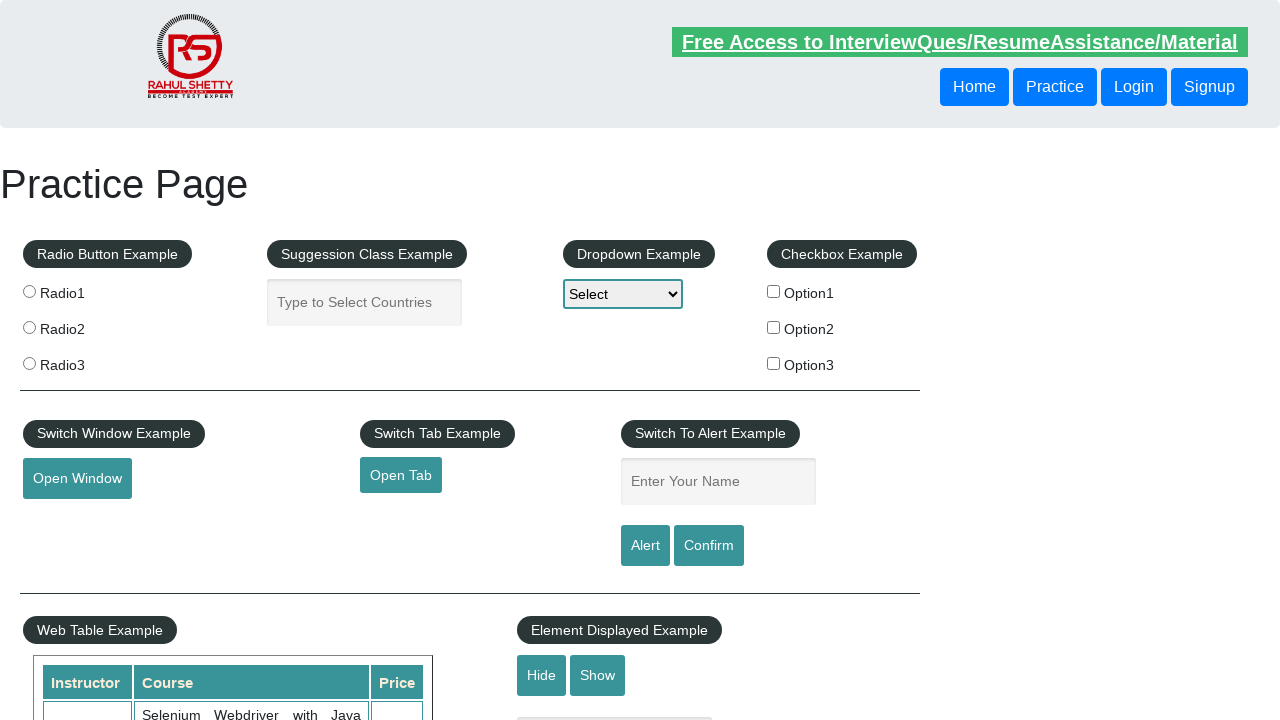

Retrieved text content from row 2
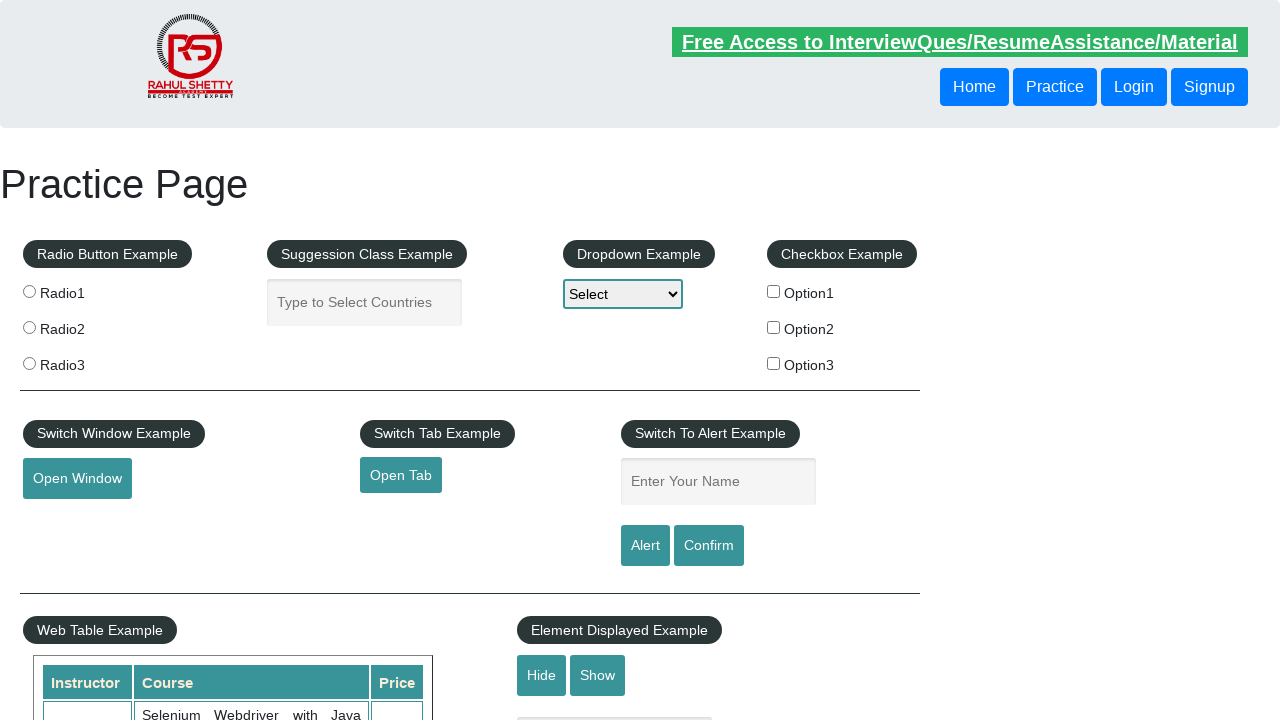

Retrieved text content from row 3
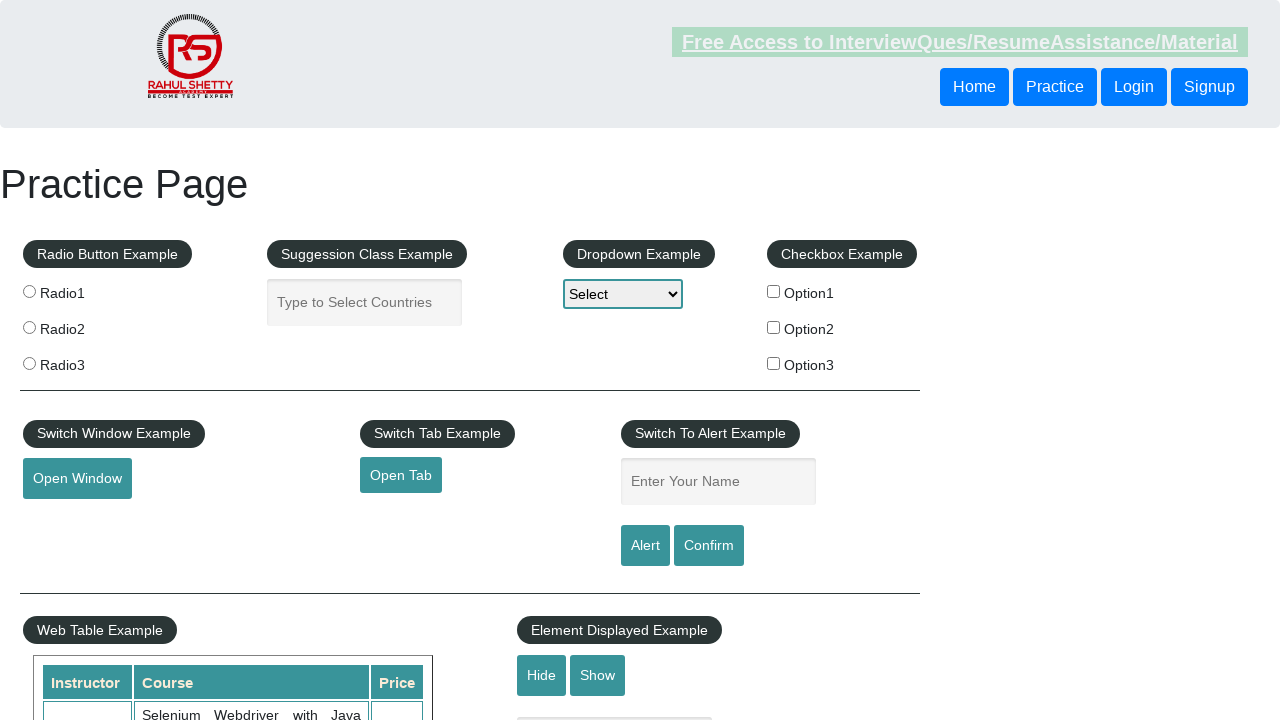

Retrieved text content from row 4
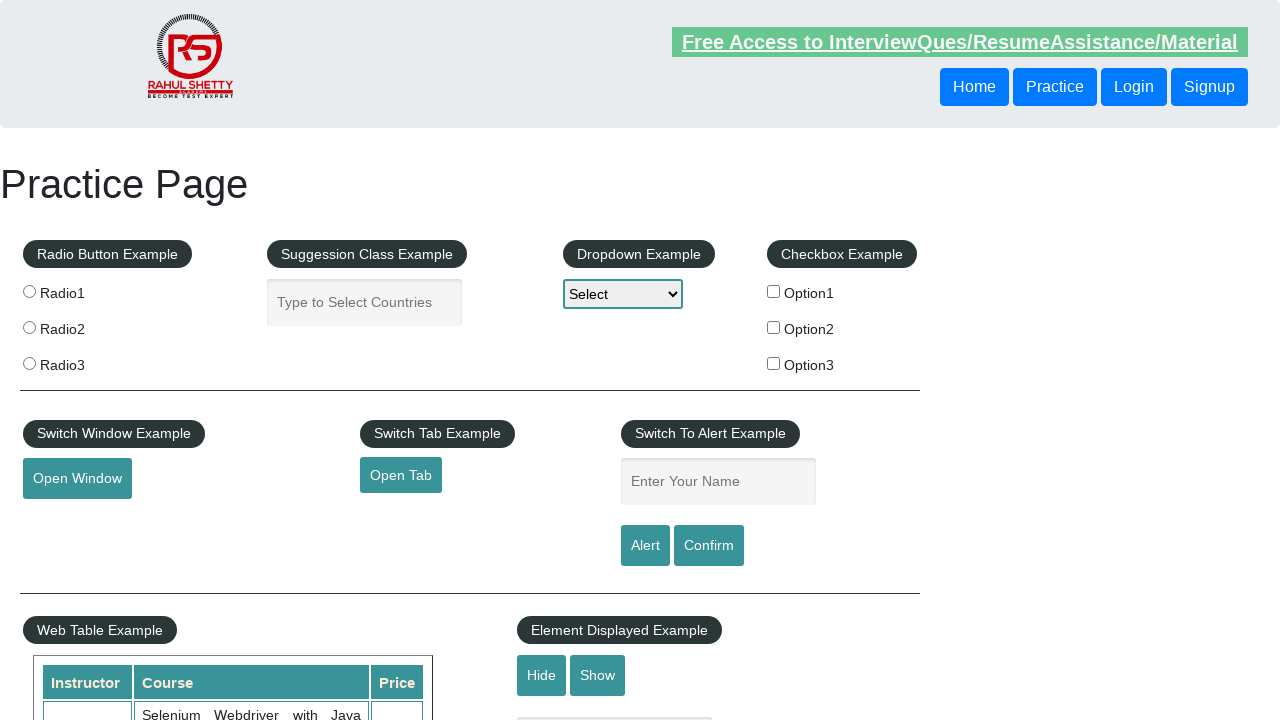

Retrieved text content from row 5
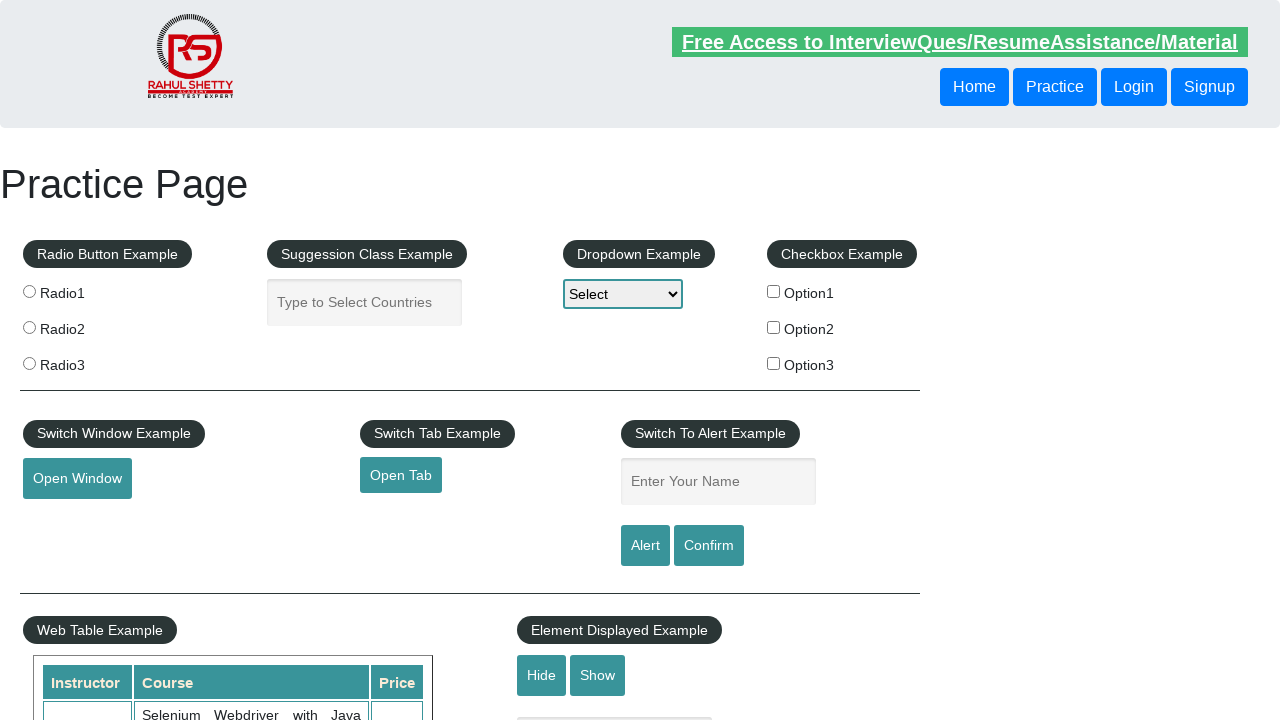

Retrieved text content from row 6
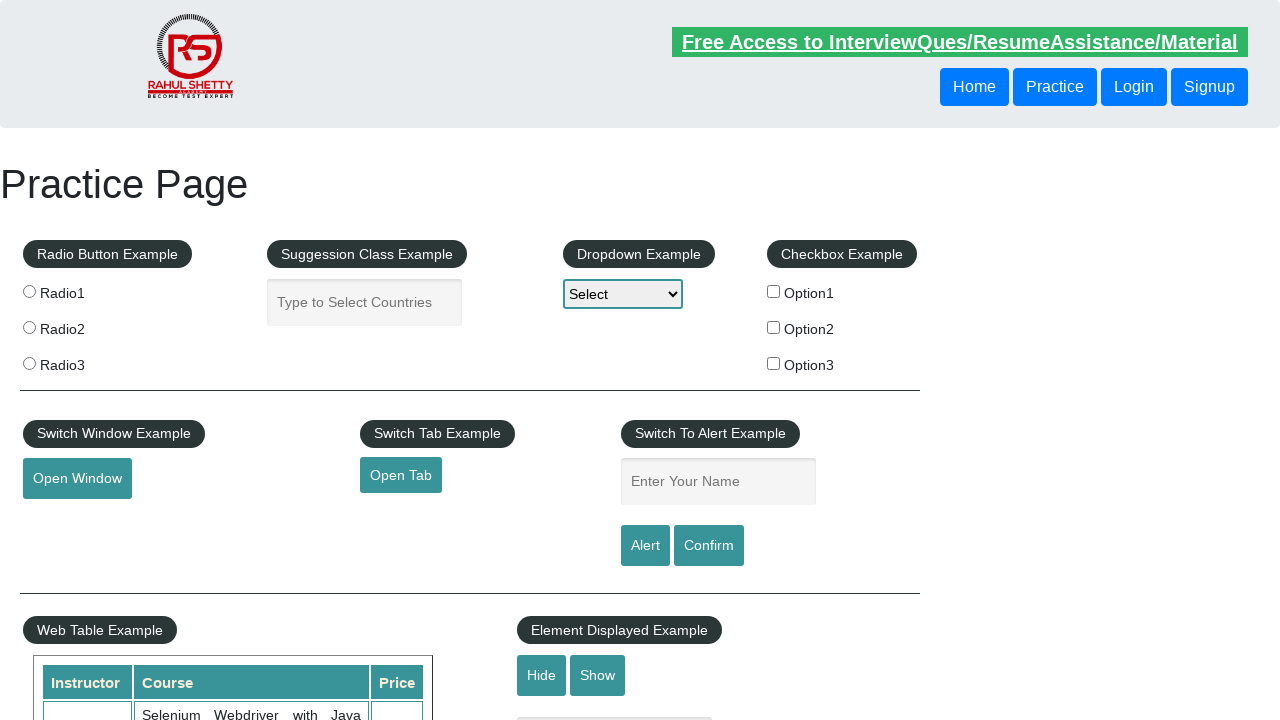

Retrieved text content from row 7
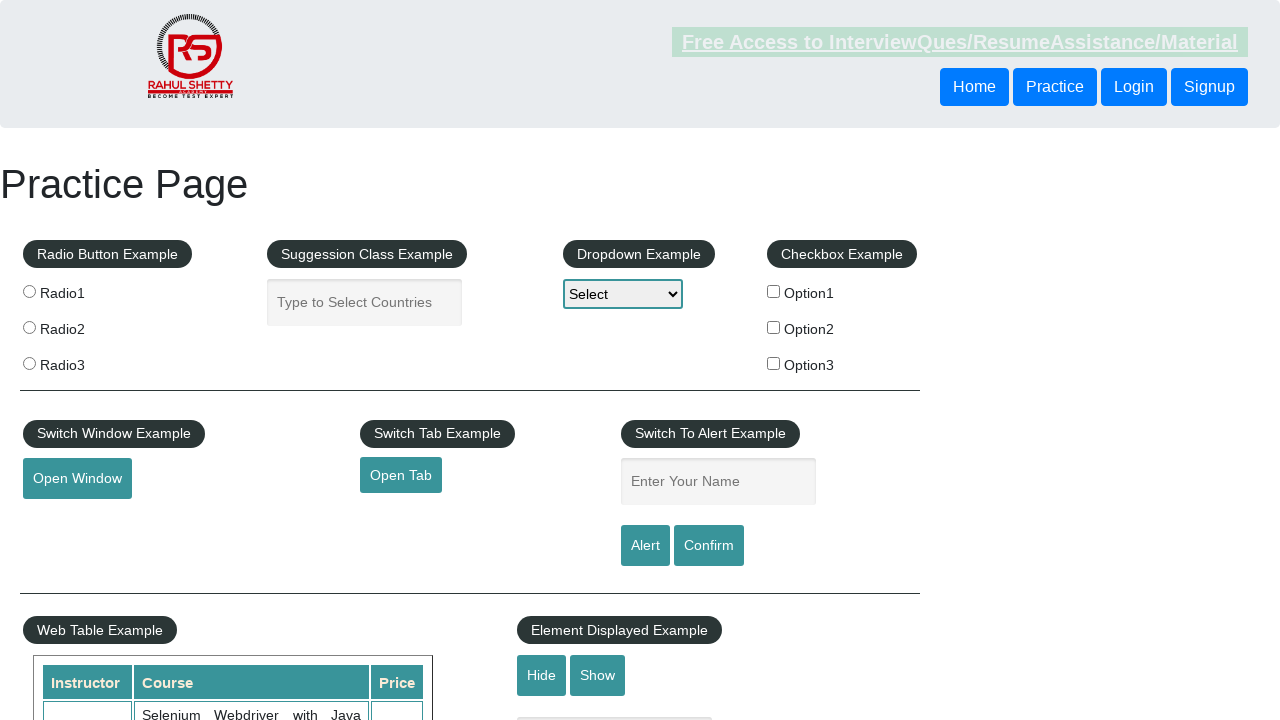

Retrieved text content from row 8
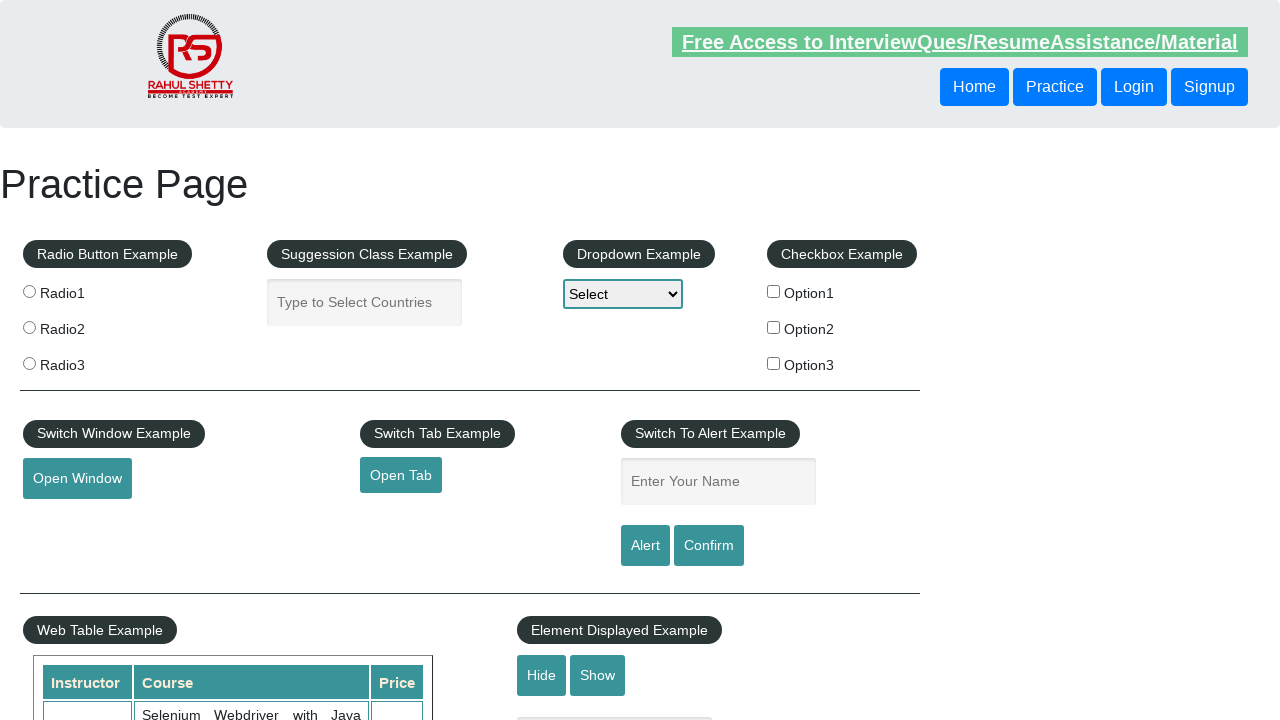

Located price cell for Python course
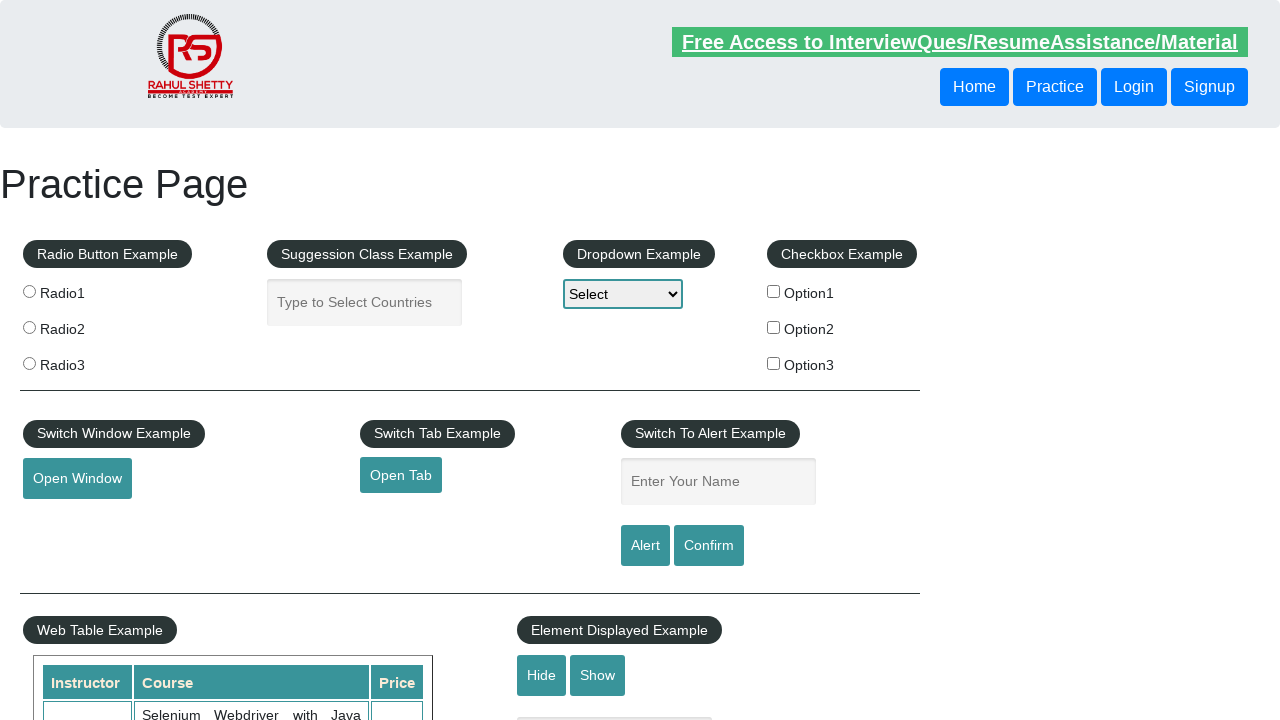

Verified Python course price is 25
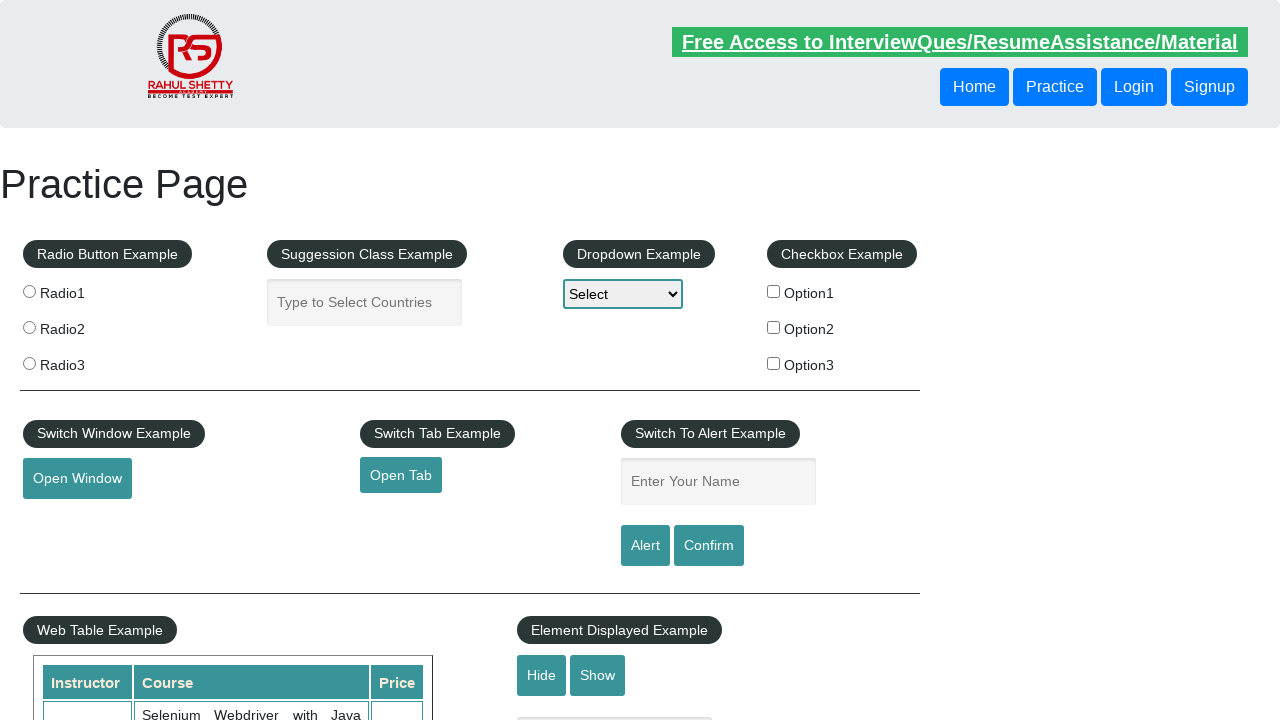

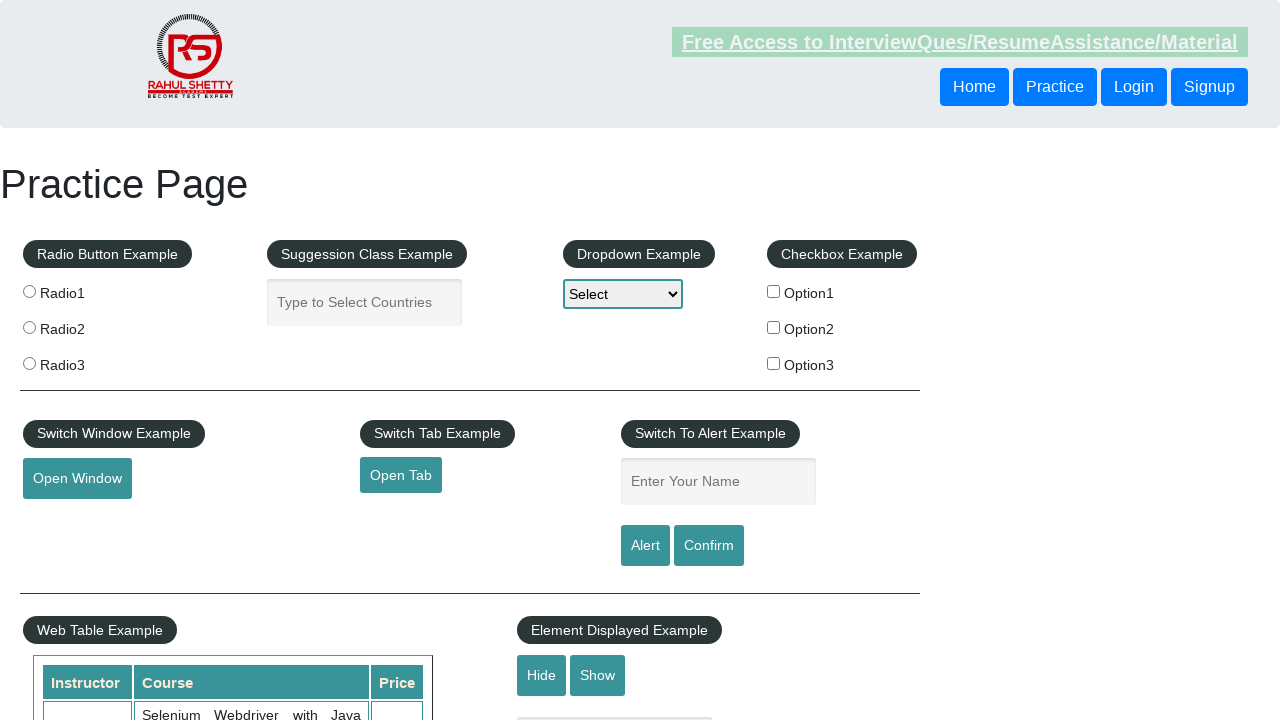